Tests the user registration form on ParaBank demo site by filling out all required fields (personal information, address, and account credentials) and submitting the registration form.

Starting URL: https://parabank.parasoft.com/parabank/register.htm

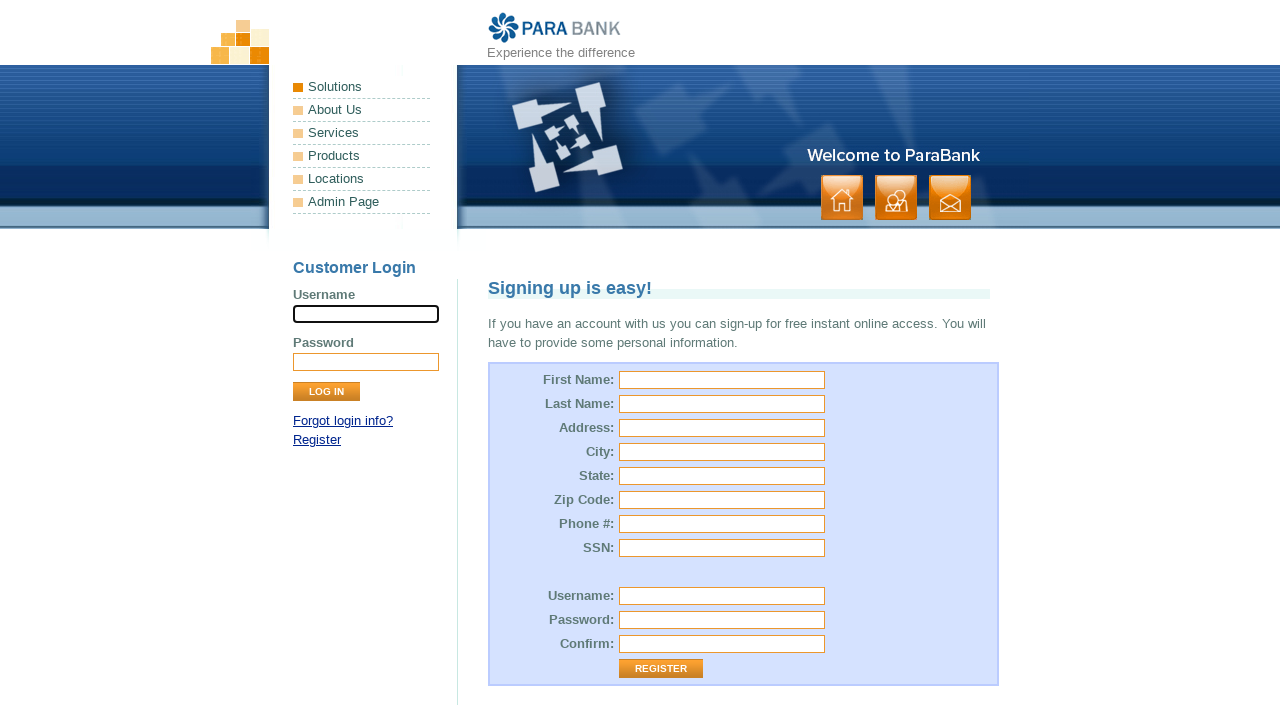

Filled first name field with 'Marcus' on #customer\.firstName
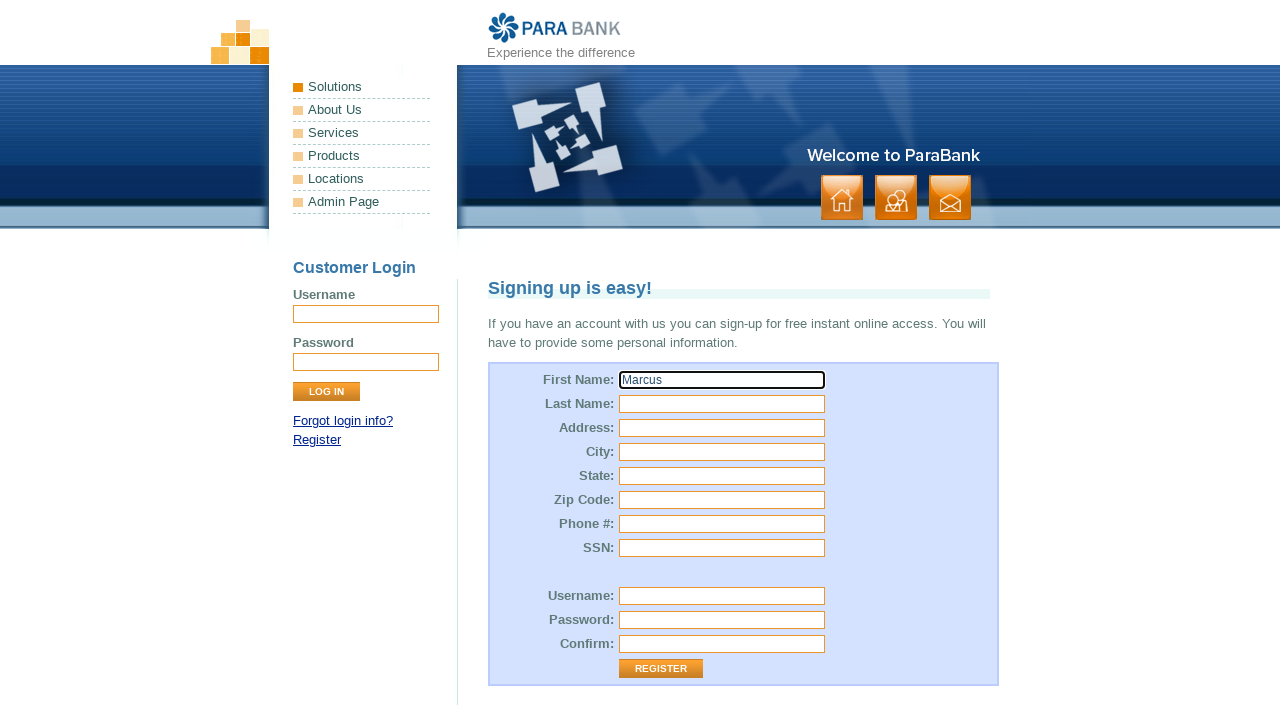

Filled last name field with 'Thompson' on #customer\.lastName
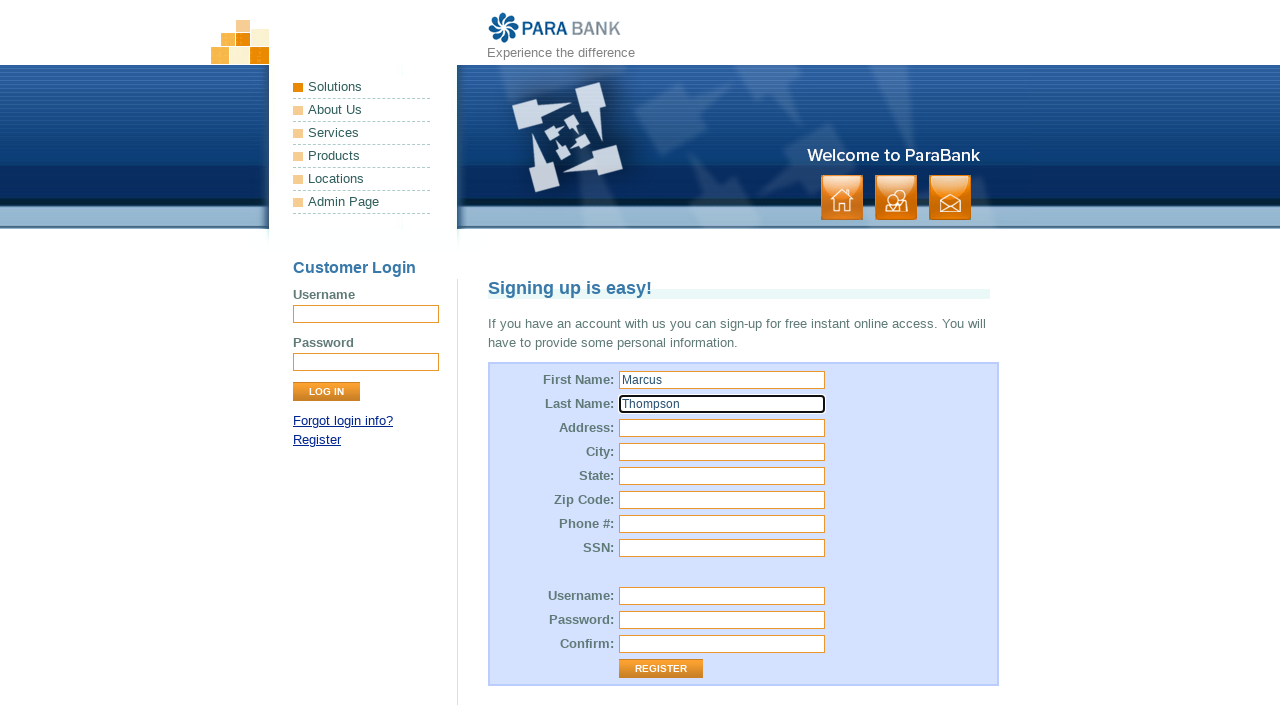

Filled street address field with '452 Oak Avenue' on #customer\.address\.street
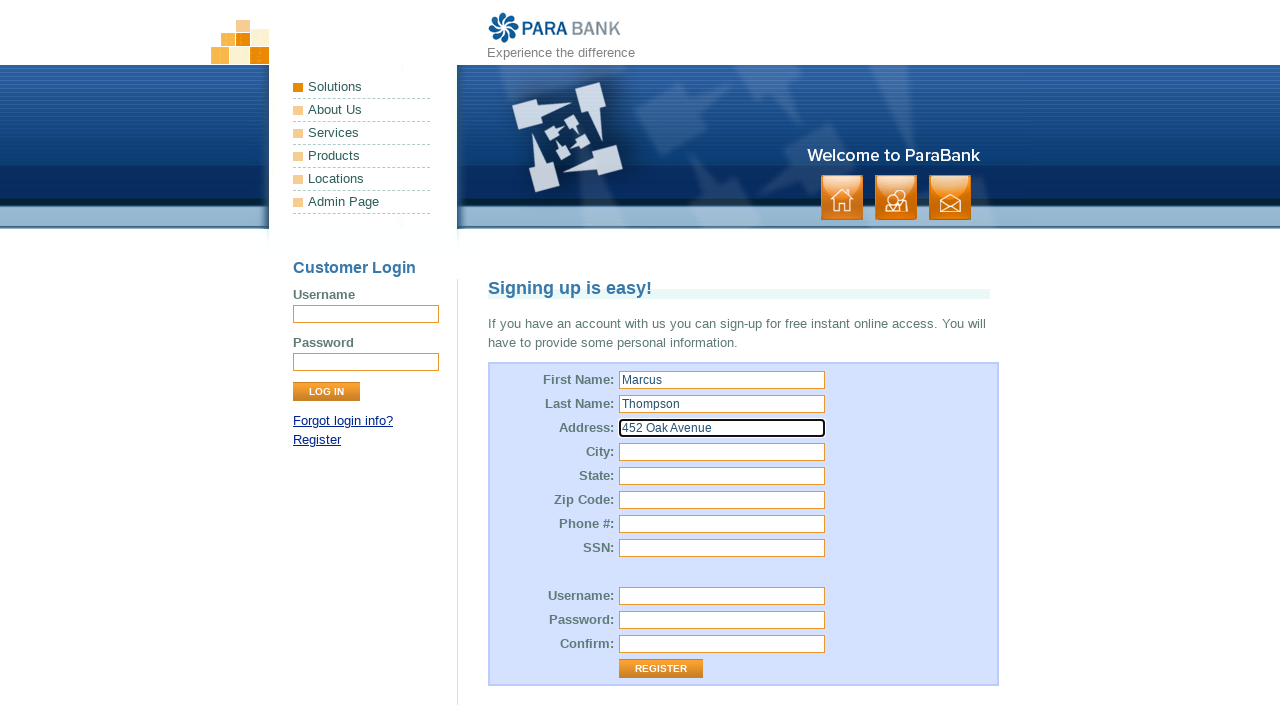

Filled city field with 'Austin' on #customer\.address\.city
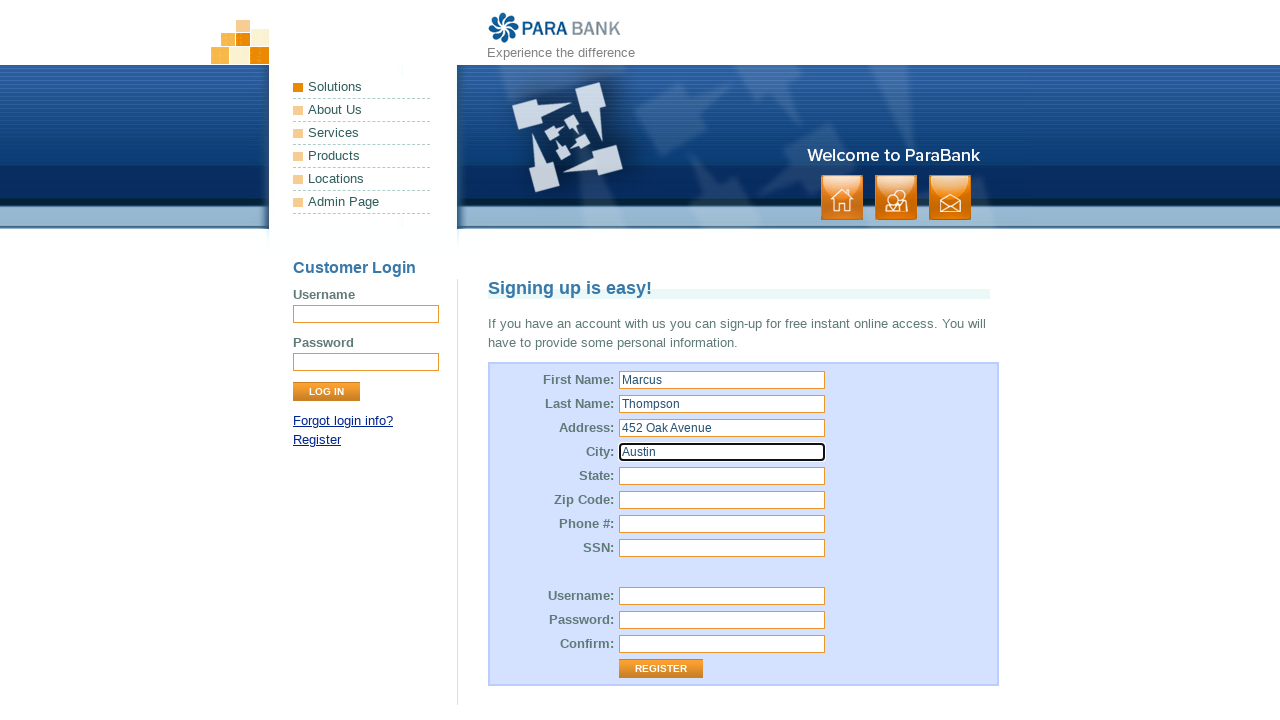

Filled state field with 'Texas' on #customer\.address\.state
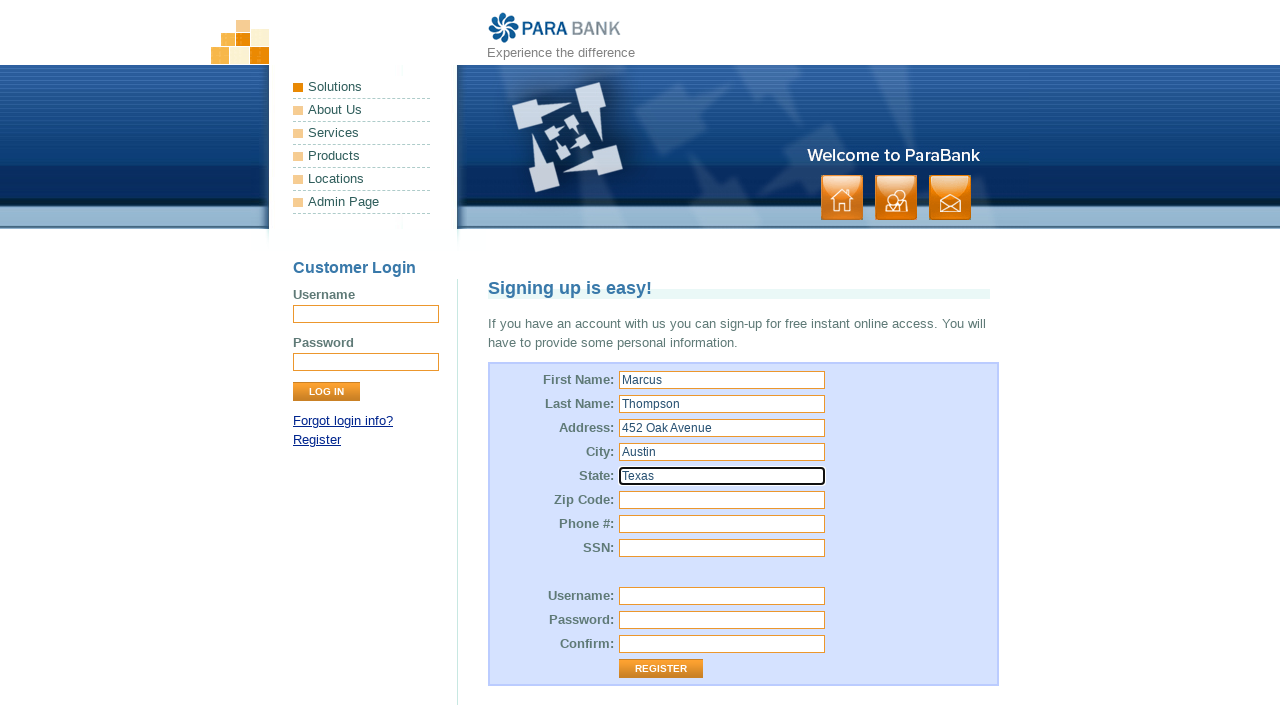

Filled zip code field with '78701' on #customer\.address\.zipCode
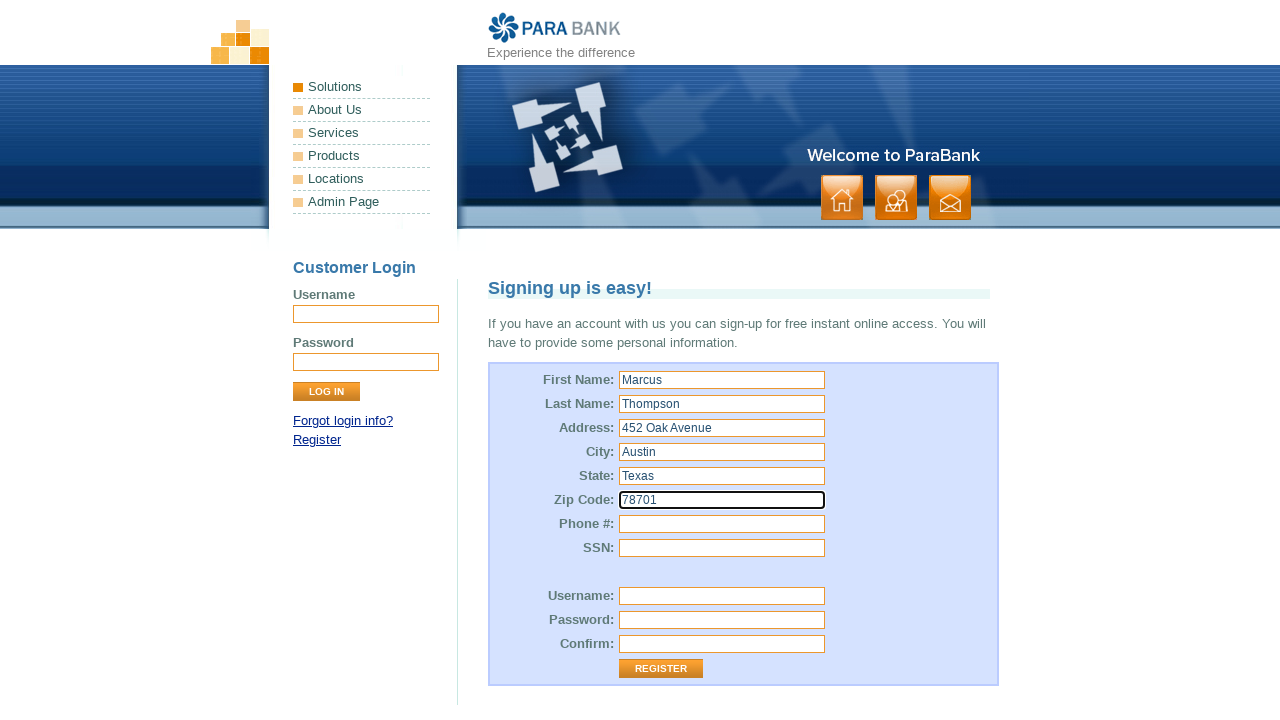

Filled phone number field with '5127894562' on #customer\.phoneNumber
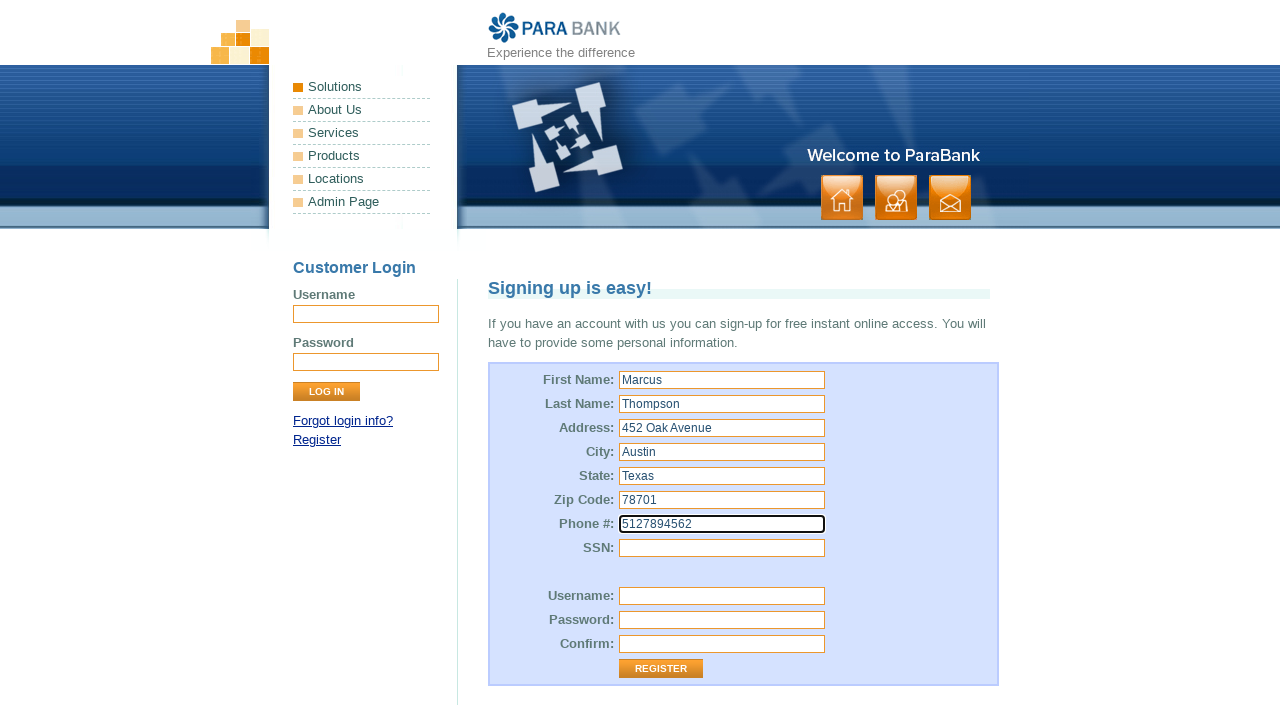

Filled SSN field with '987-65-4321' on #customer\.ssn
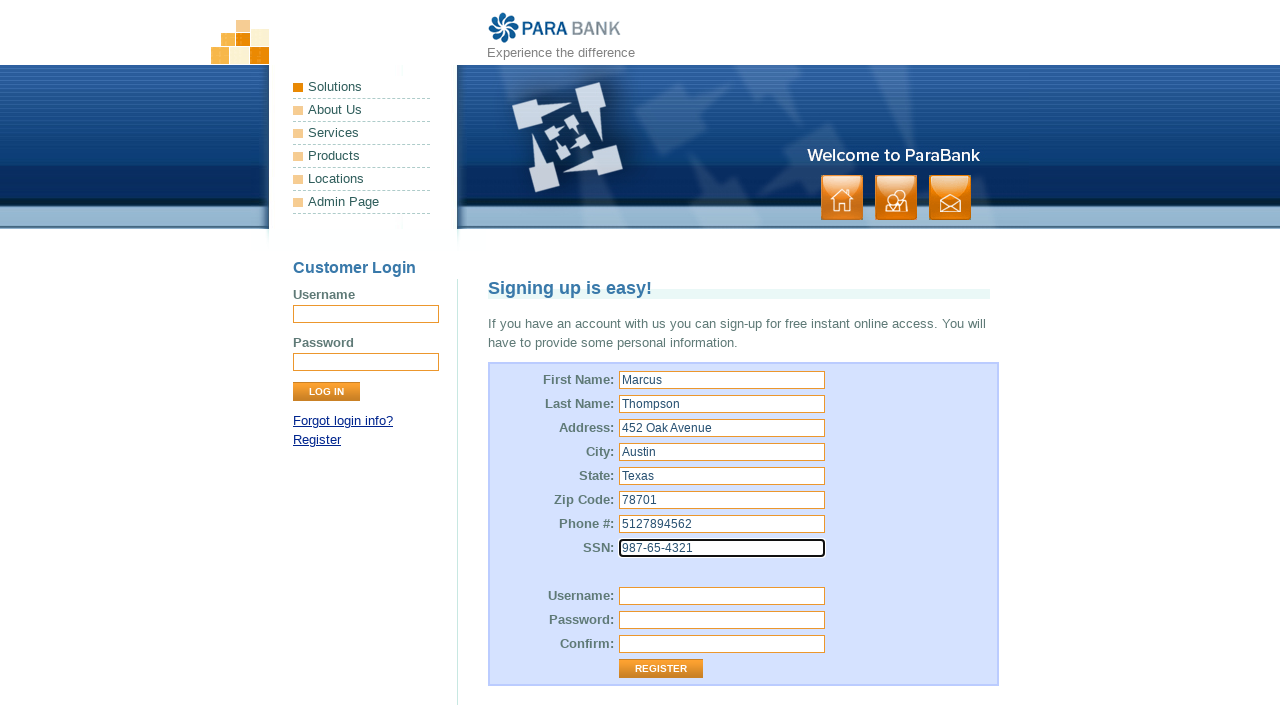

Filled username field with 'mthompson2024' on #customer\.username
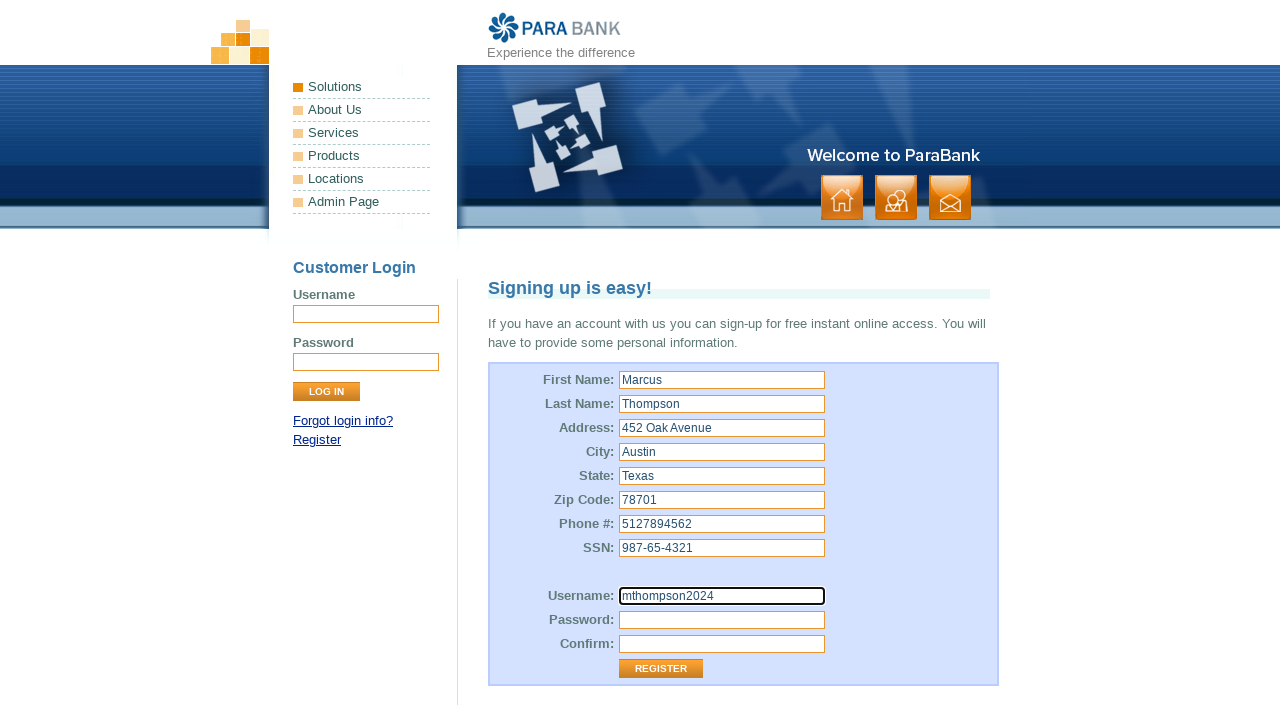

Filled password field with 'SecurePass456!' on #customer\.password
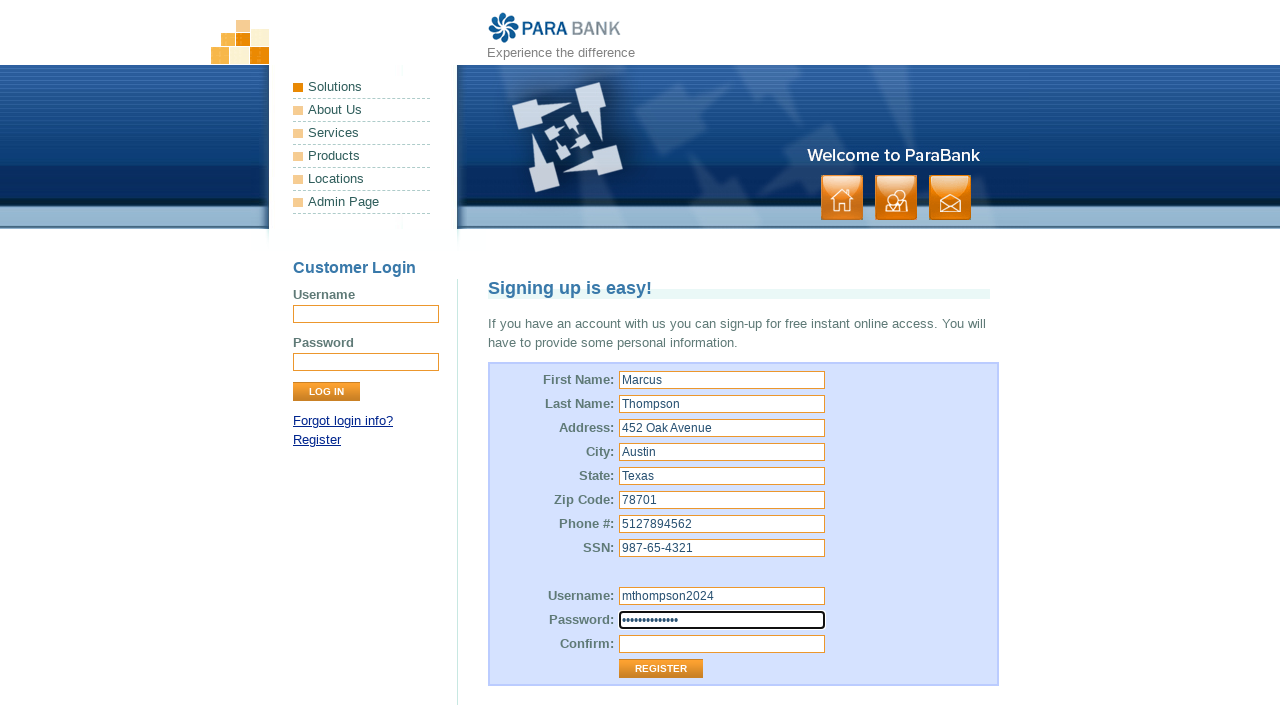

Filled repeated password field with 'SecurePass456!' on #repeatedPassword
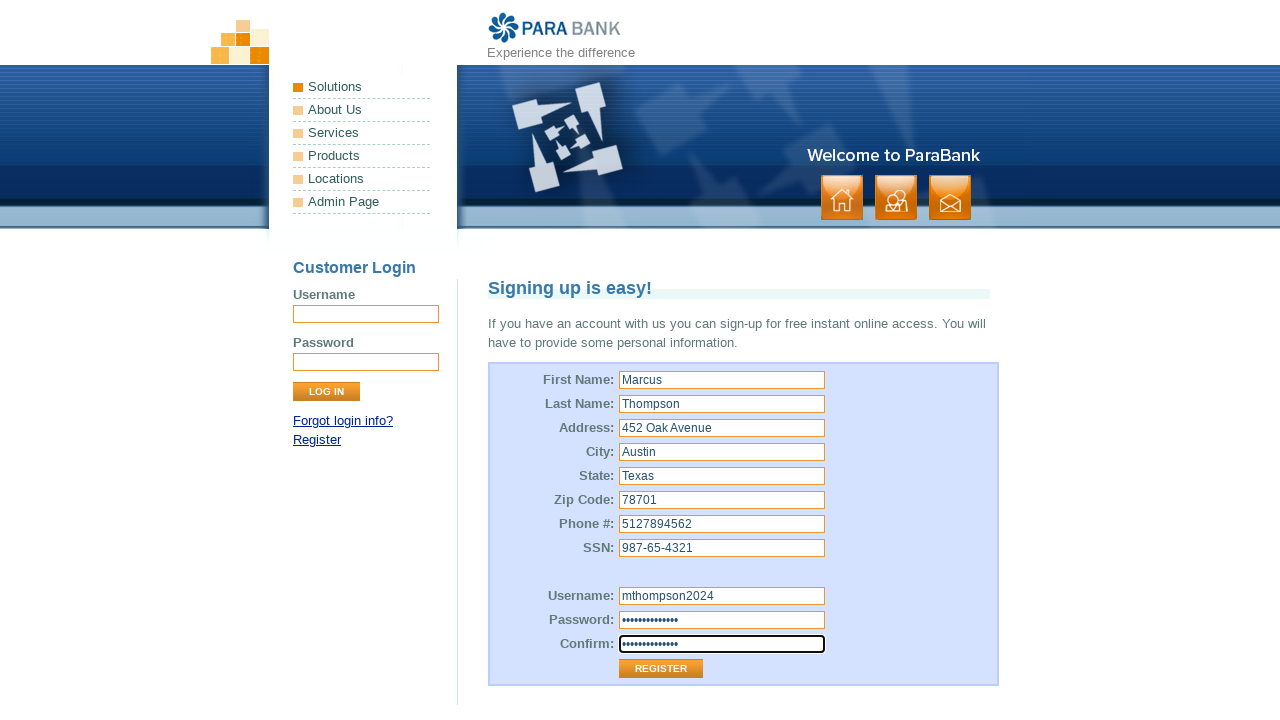

Clicked Register button to submit the registration form at (661, 669) on input[value='Register']
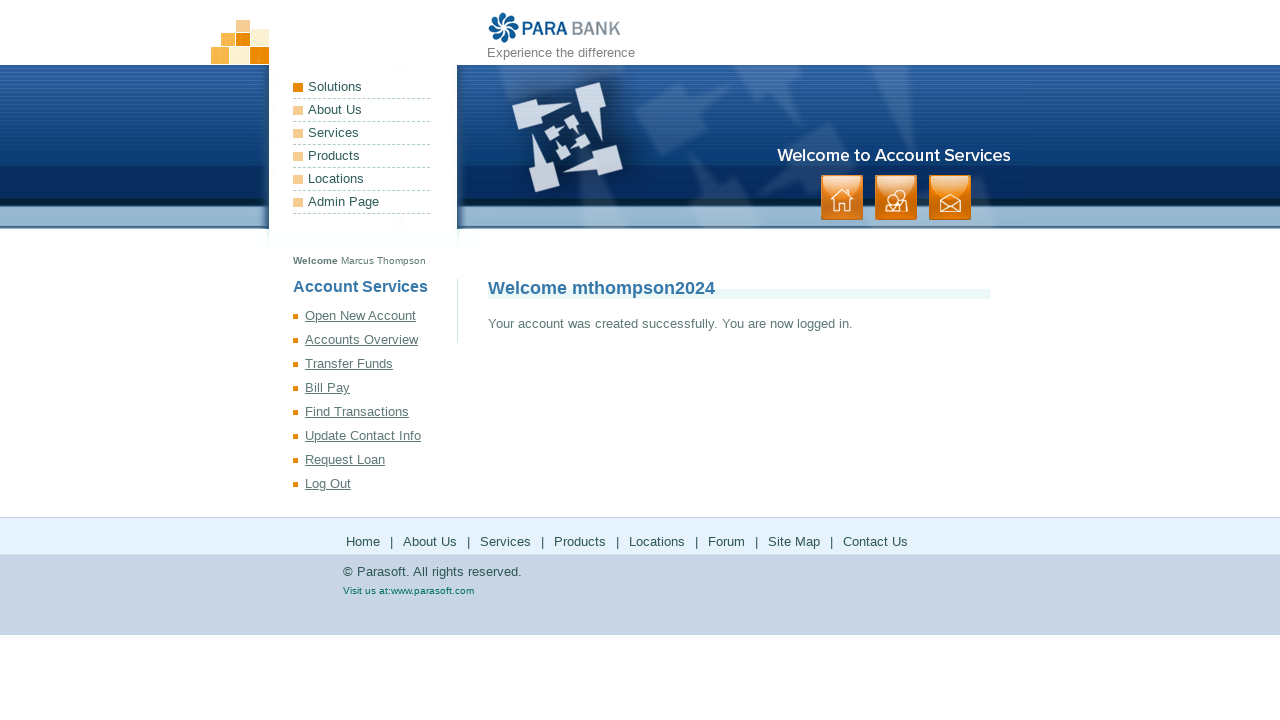

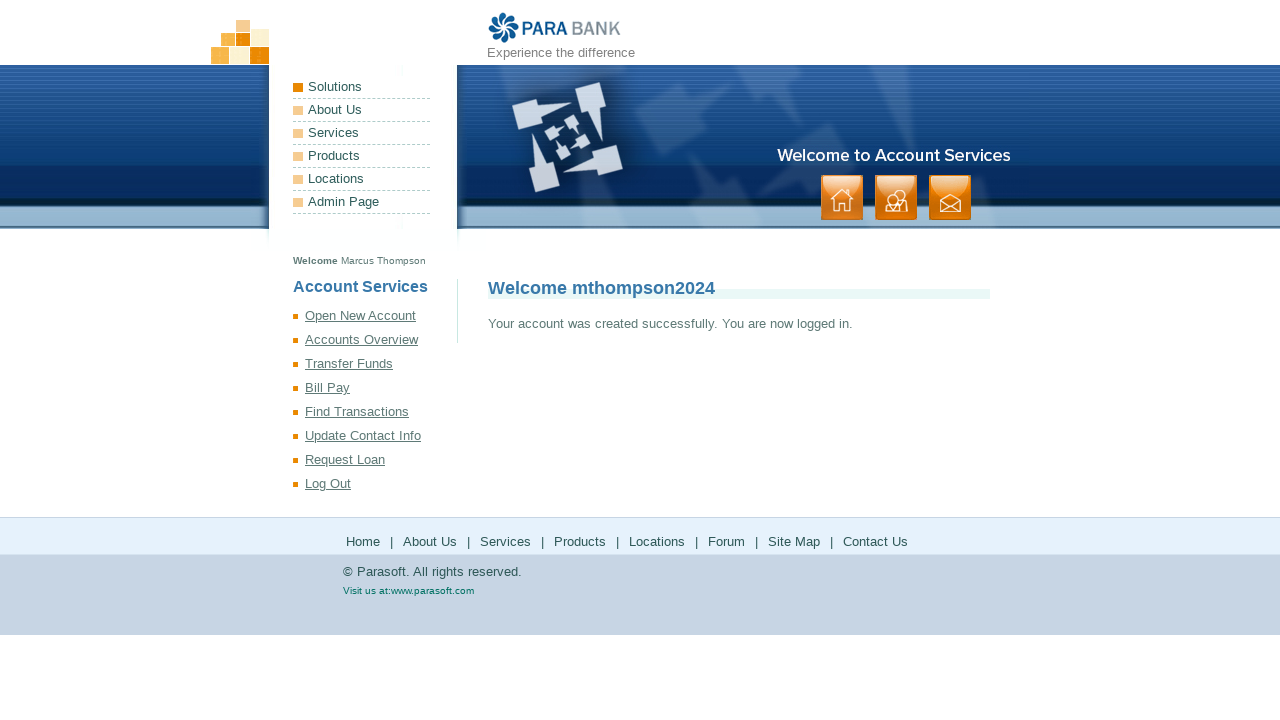